Tests a sample login/logout flow on UI Testing Playground by entering a random username with the test password "pwd", clicking login, then logging out

Starting URL: http://uitestingplayground.com/sampleapp

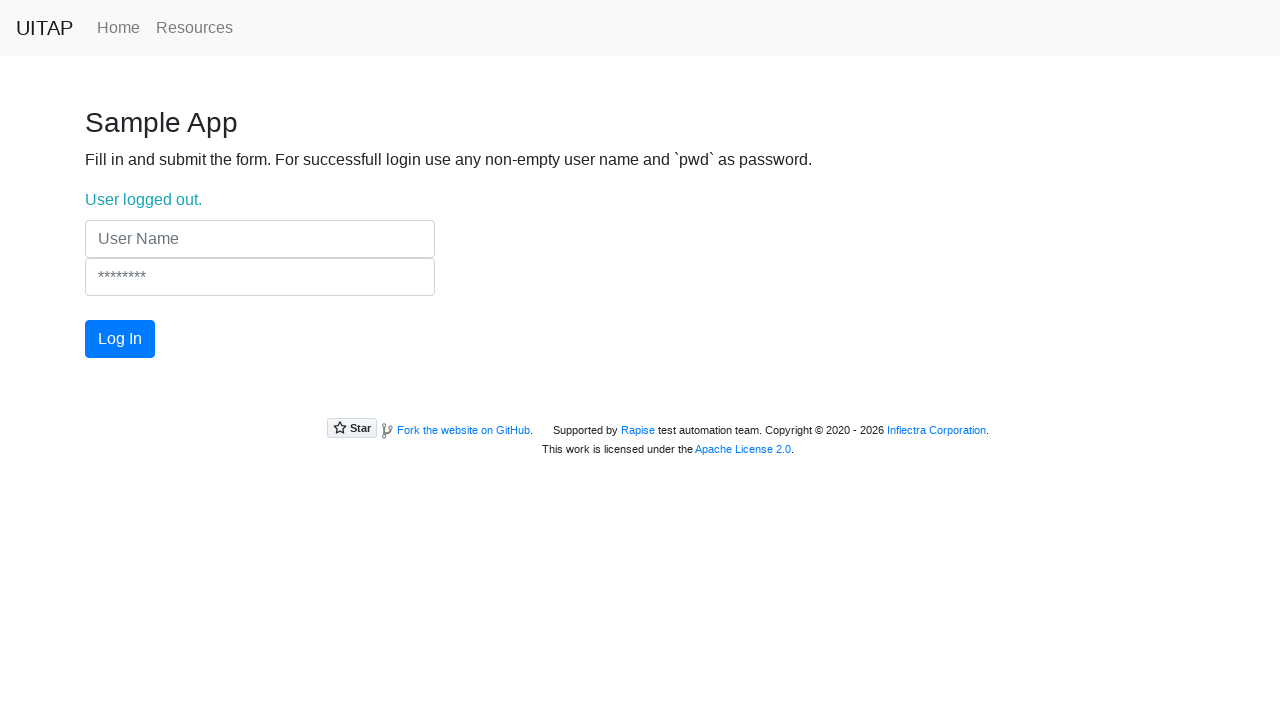

Filled username field with random value: diJLeQTl on input[name='UserName']
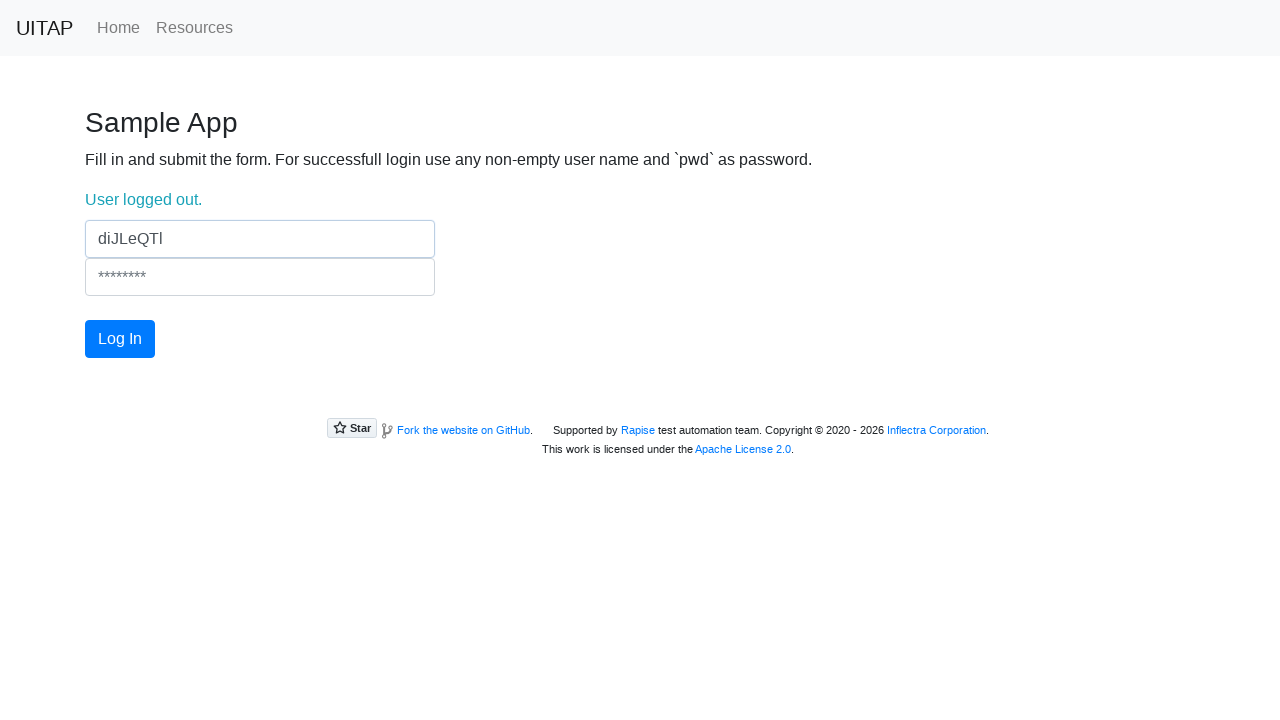

Filled password field with 'pwd' on input[name='Password']
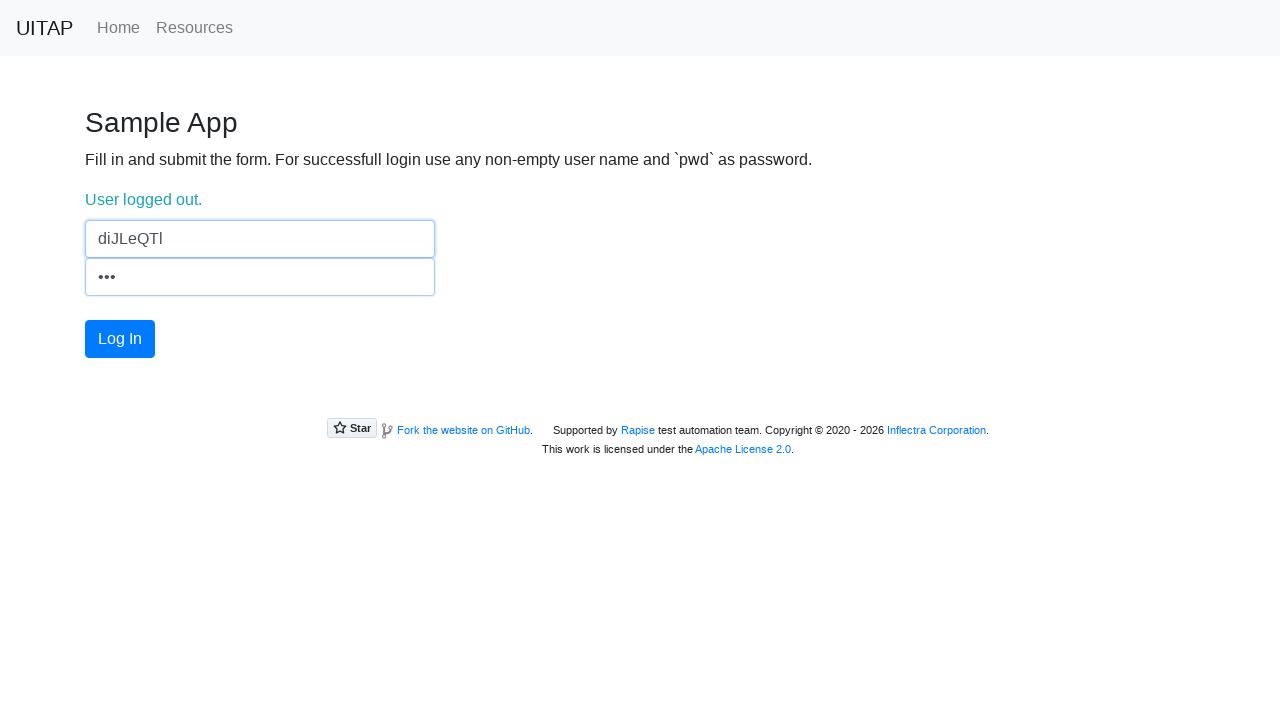

Clicked login button at (120, 339) on #login
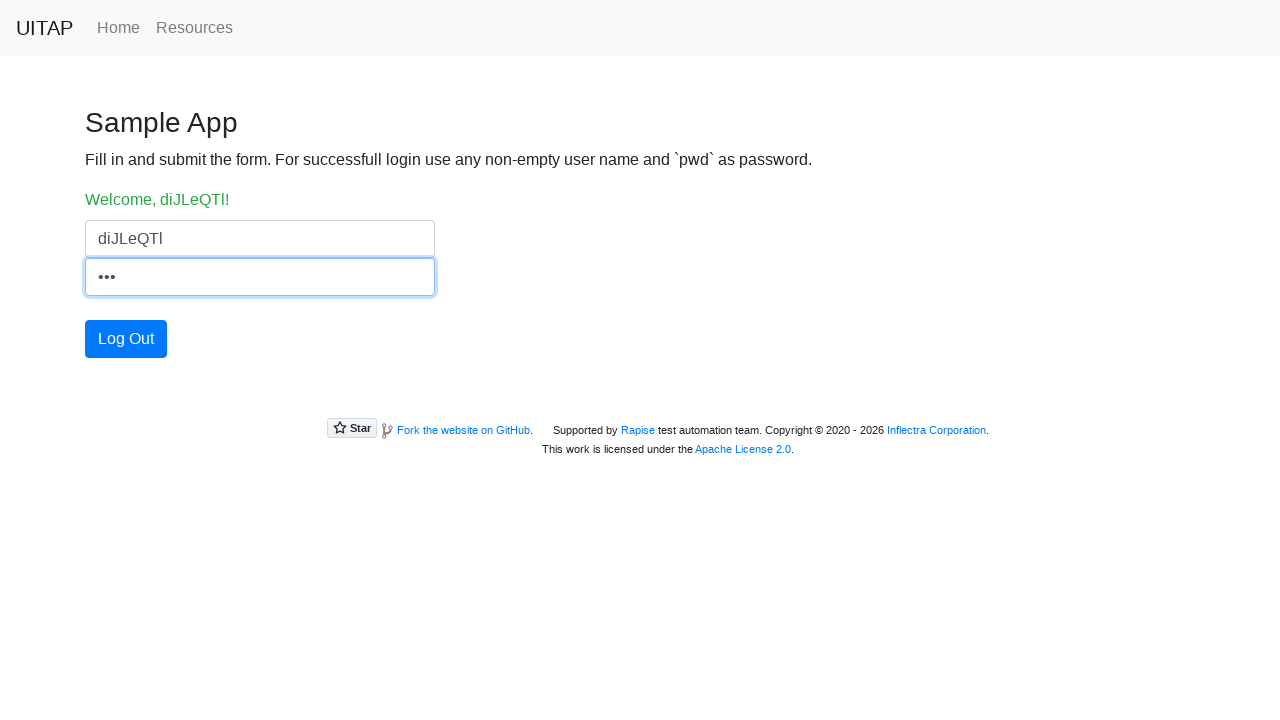

Clicked logout button at (126, 339) on #login
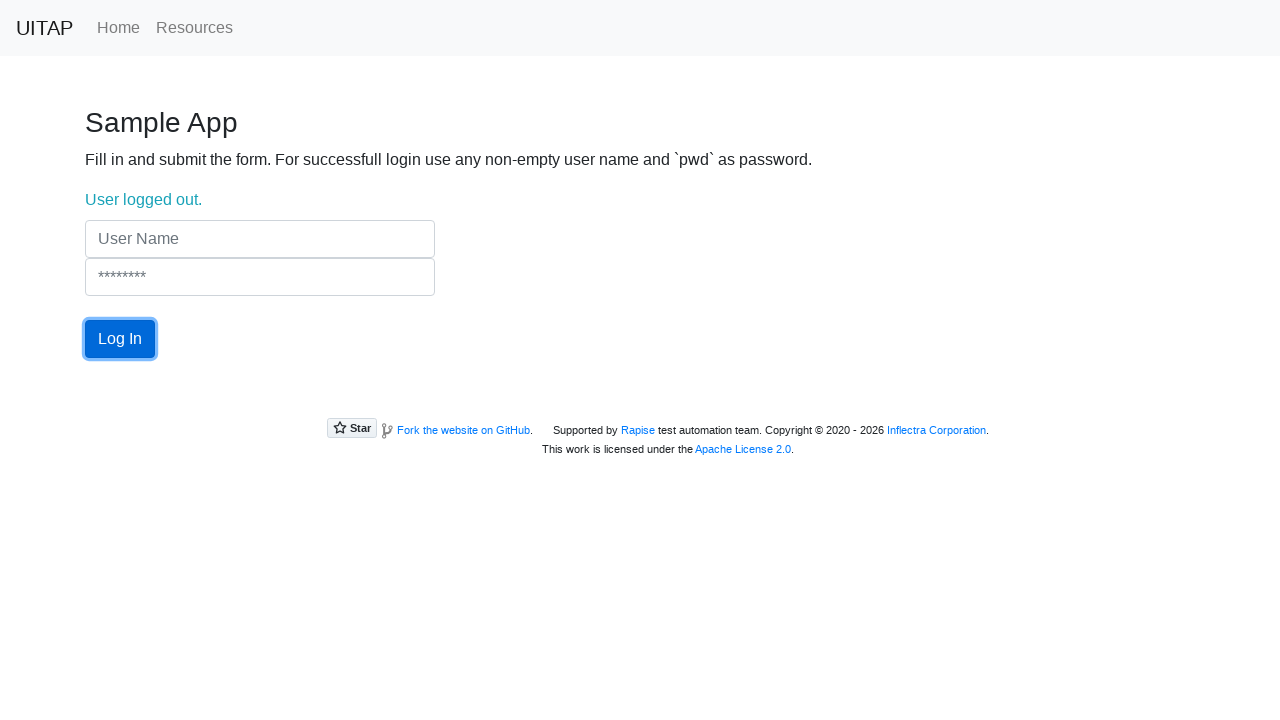

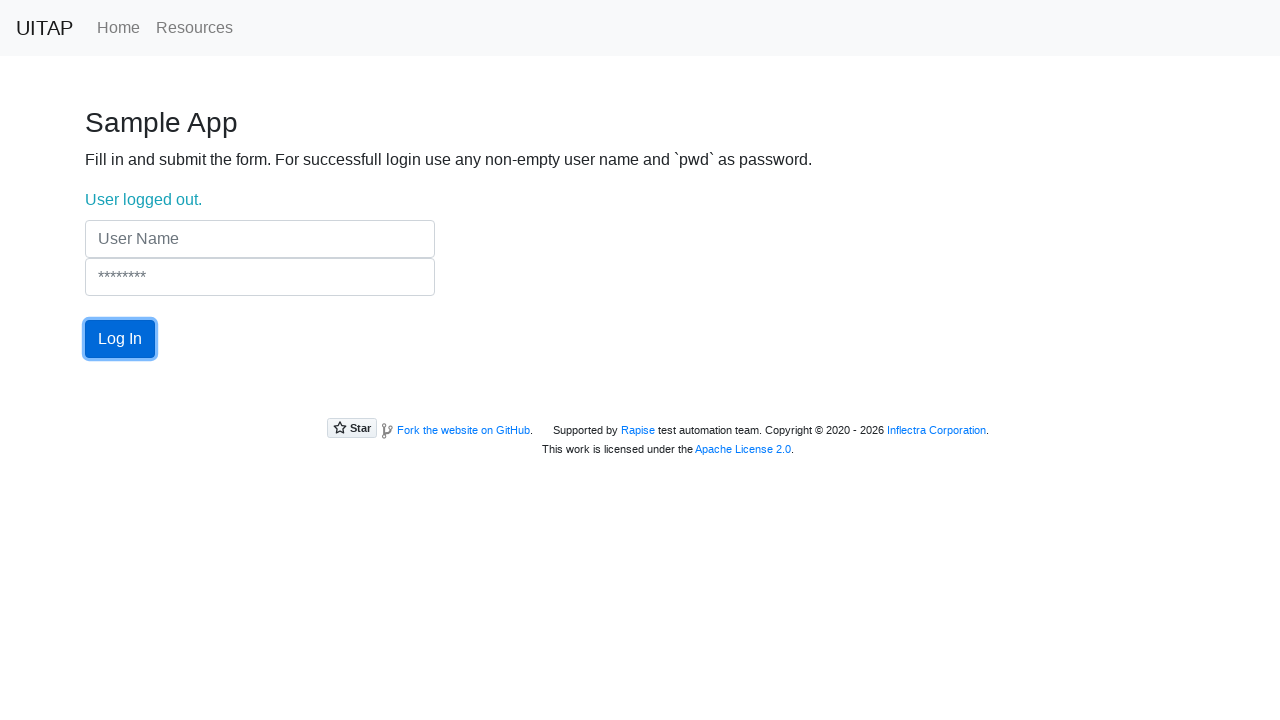